Tests the account registration form by filling in all required fields (name, email, phone, password) and verifying that an error message appears when the Privacy Policy checkbox is not checked before submission.

Starting URL: https://naveenautomationlabs.com/opencart/index.php?route=account/register

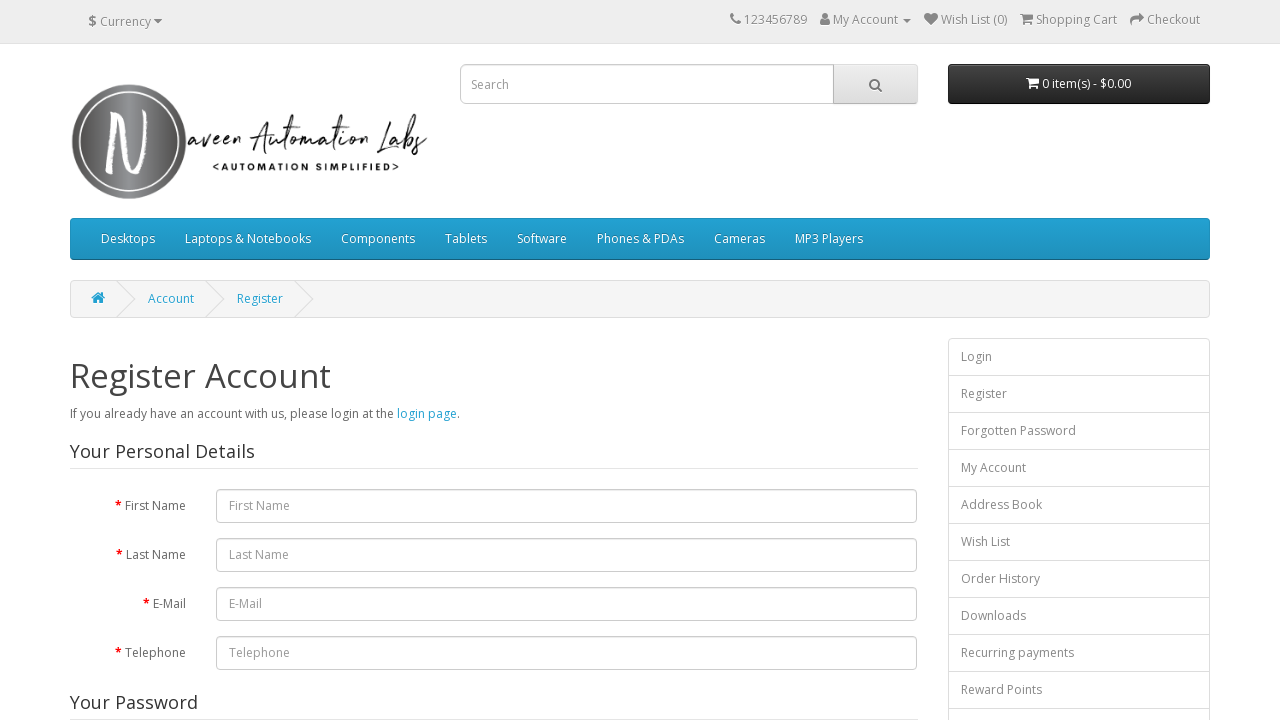

Filled first name field with 'samuel' on #input-firstname
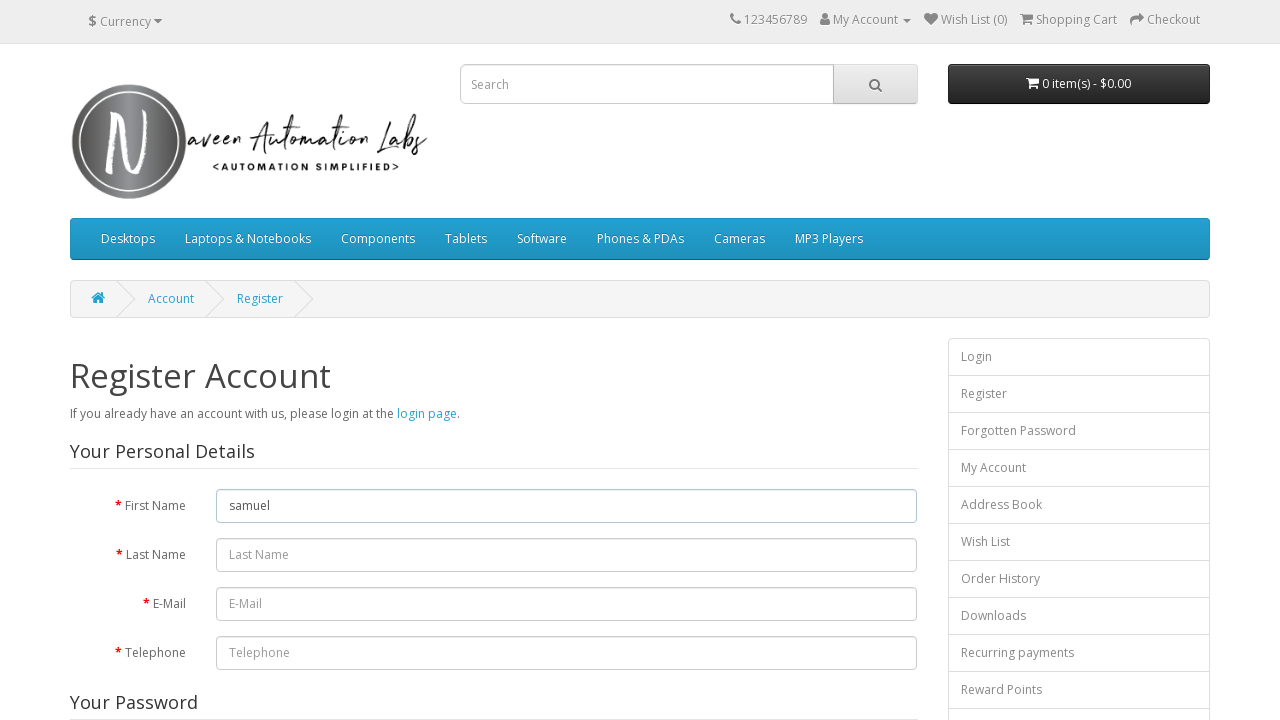

Filled last name field with 'richard' on #input-lastname
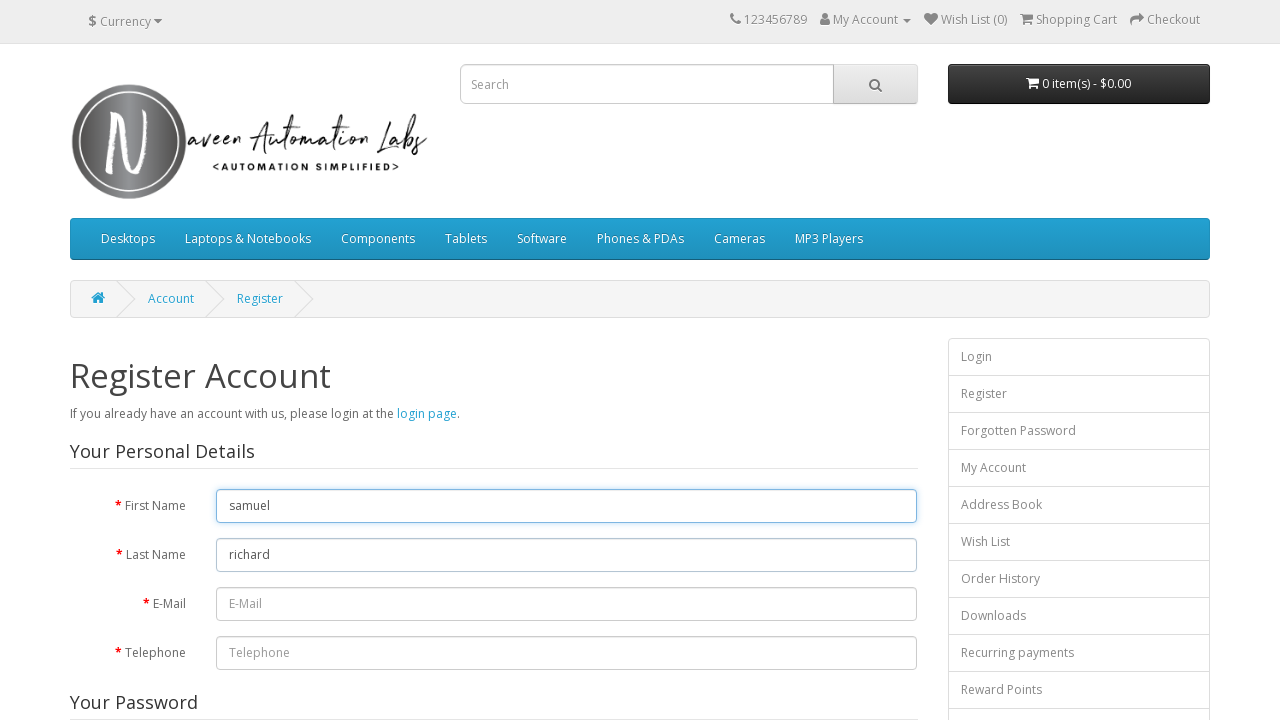

Filled email field with 'testuser_87234@example.com' on #input-email
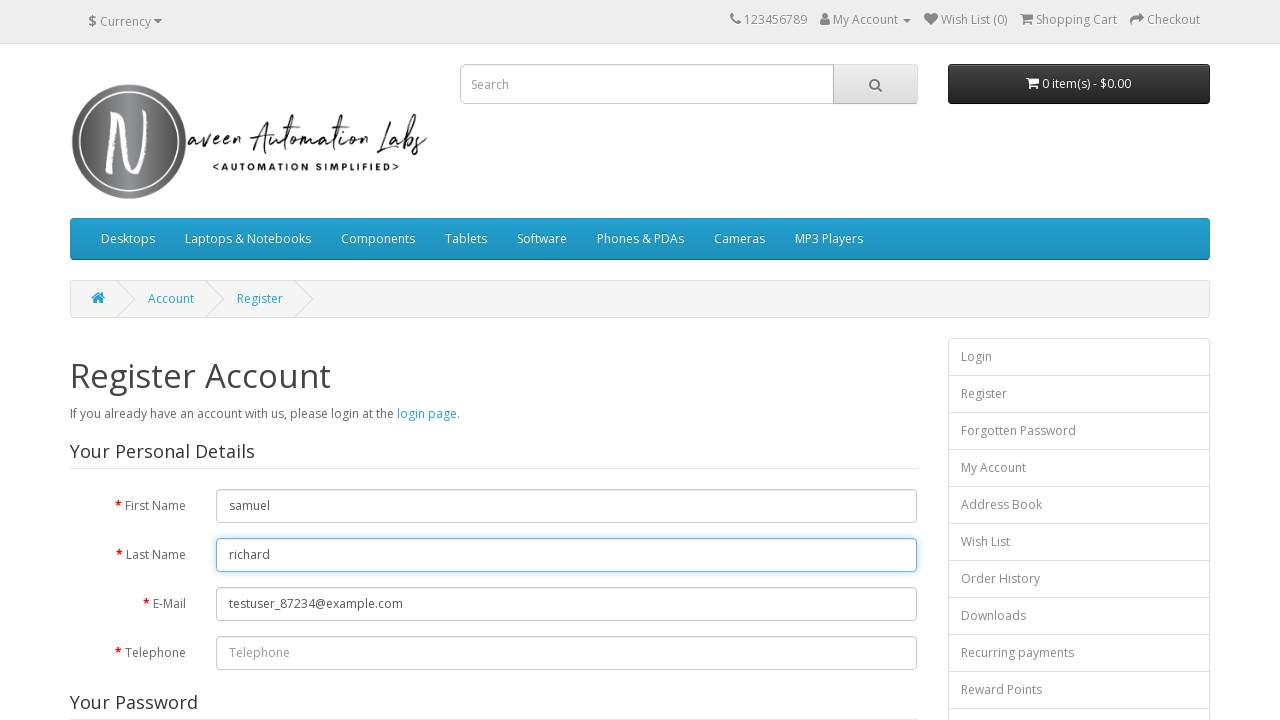

Filled telephone field with '5551234567' on #input-telephone
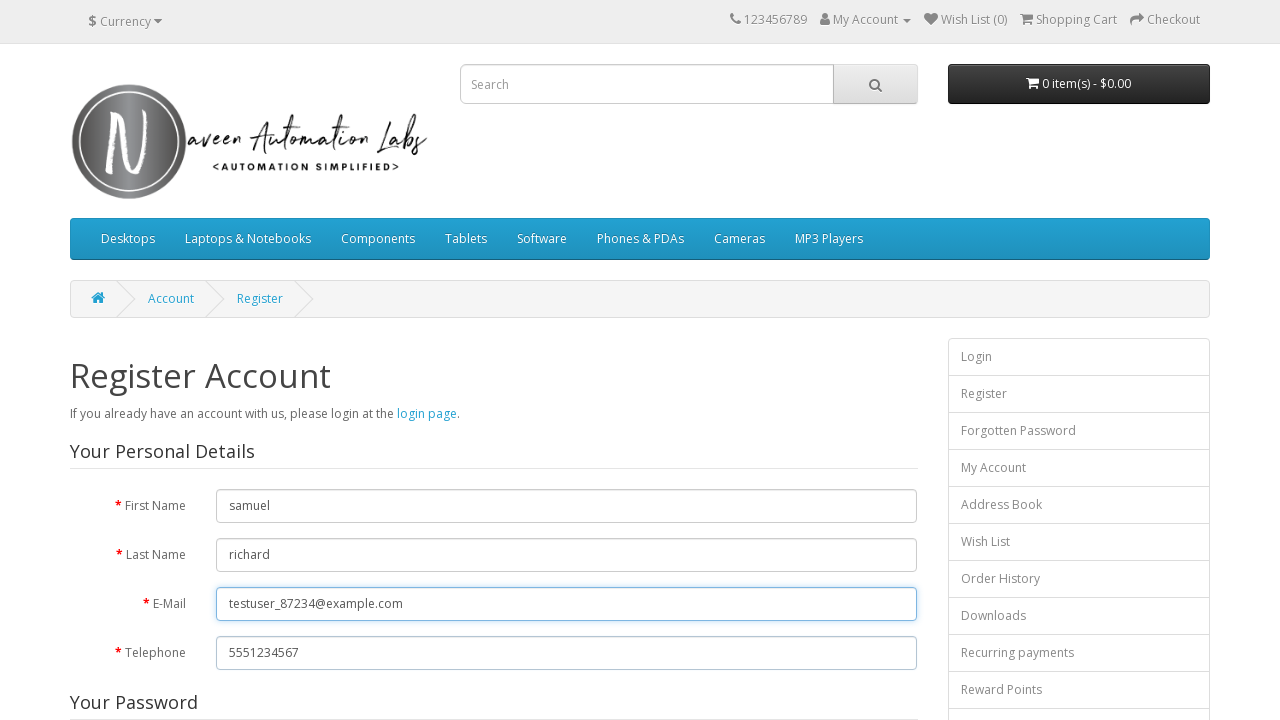

Filled password field with 'TestPass456!' on #input-password
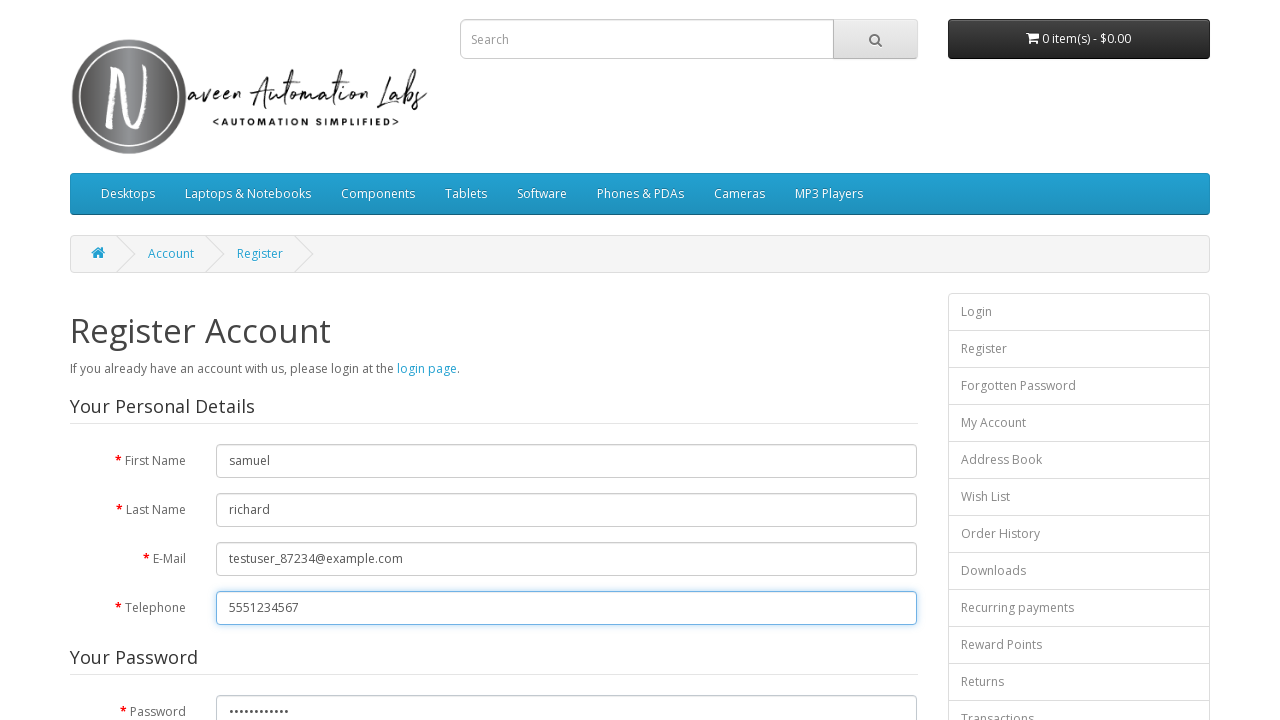

Filled confirm password field with 'TestPass456!' on #input-confirm
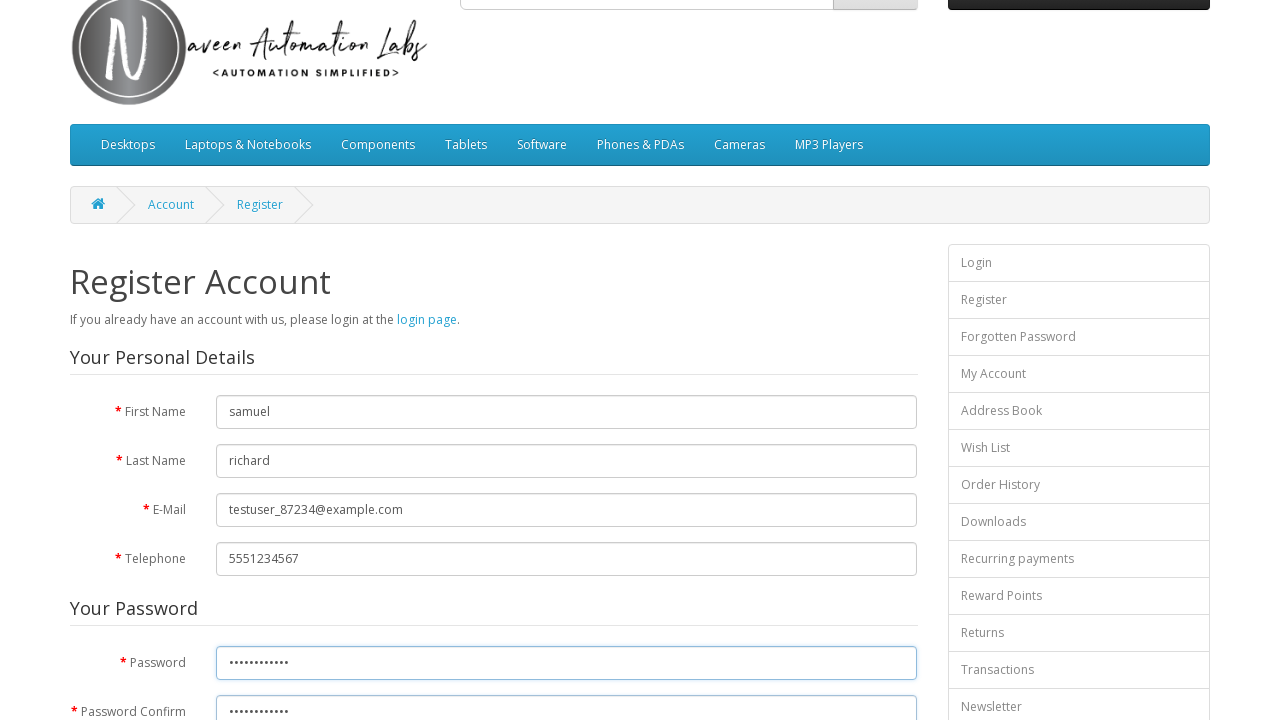

Subscribe radio button was already checked
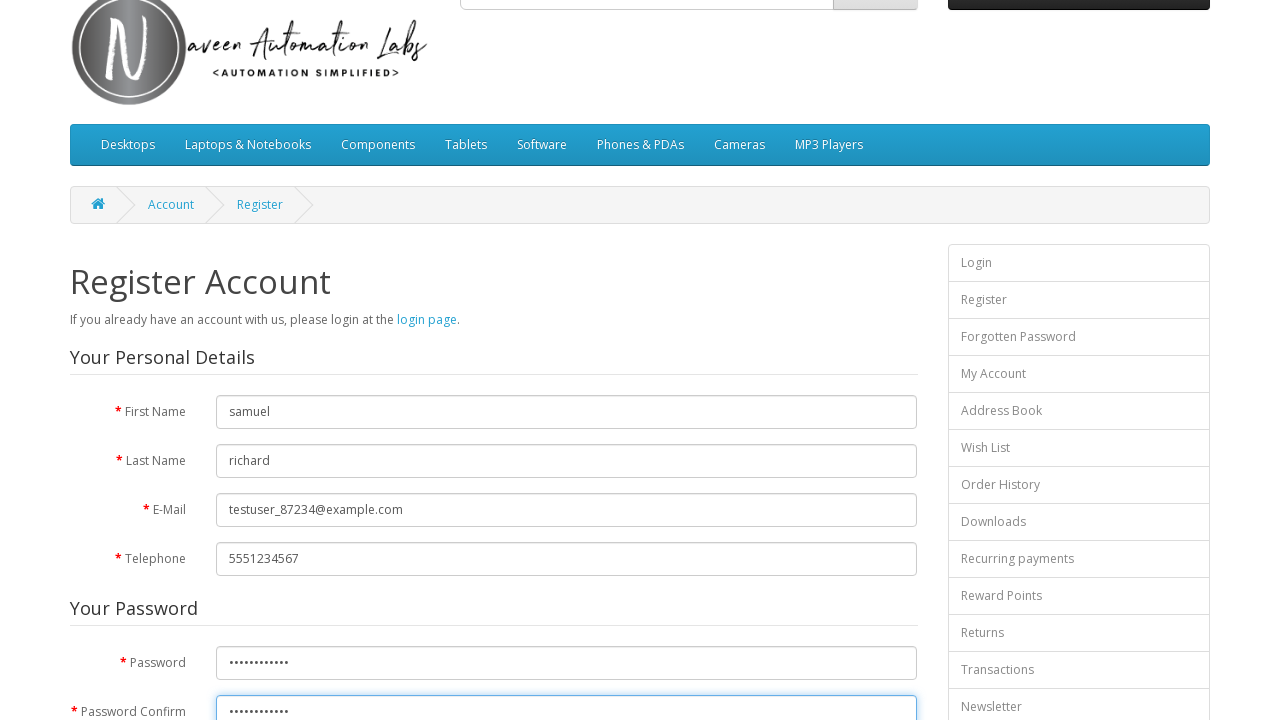

Clicked submit button without checking Privacy Policy checkbox at (879, 427) on div.pull-right input[type='submit']
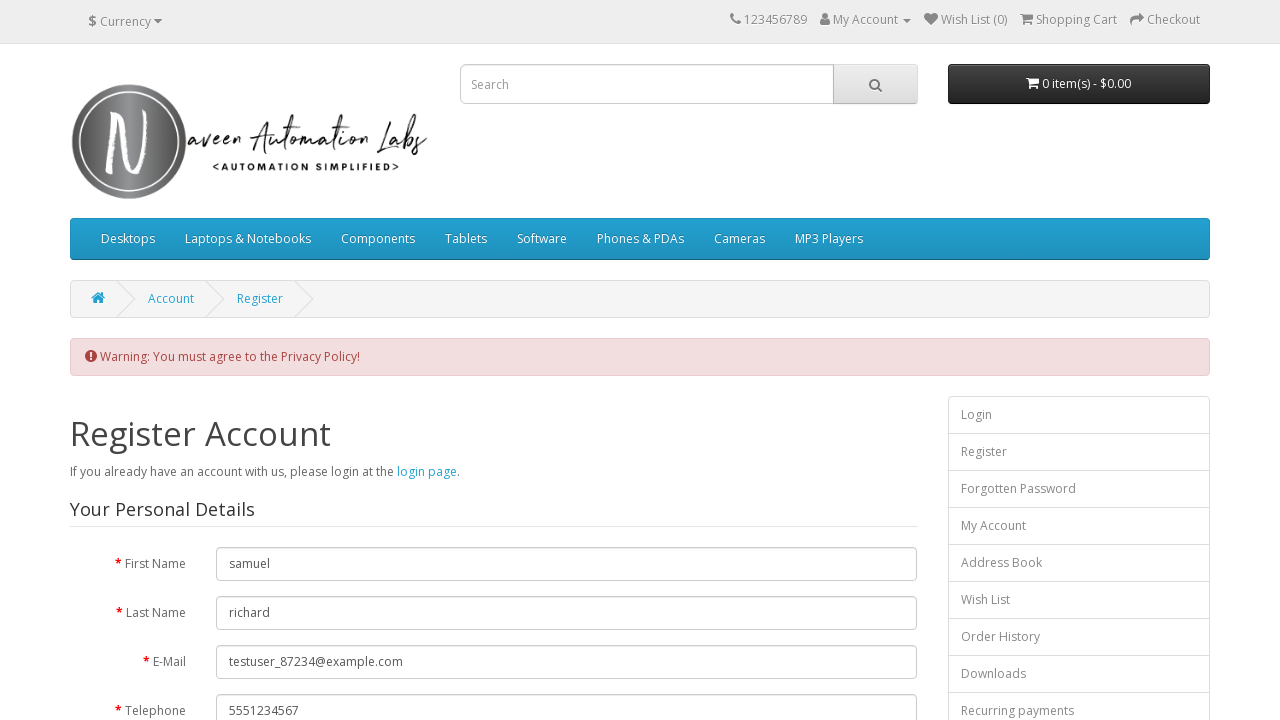

Error message appeared indicating Privacy Policy checkbox must be checked
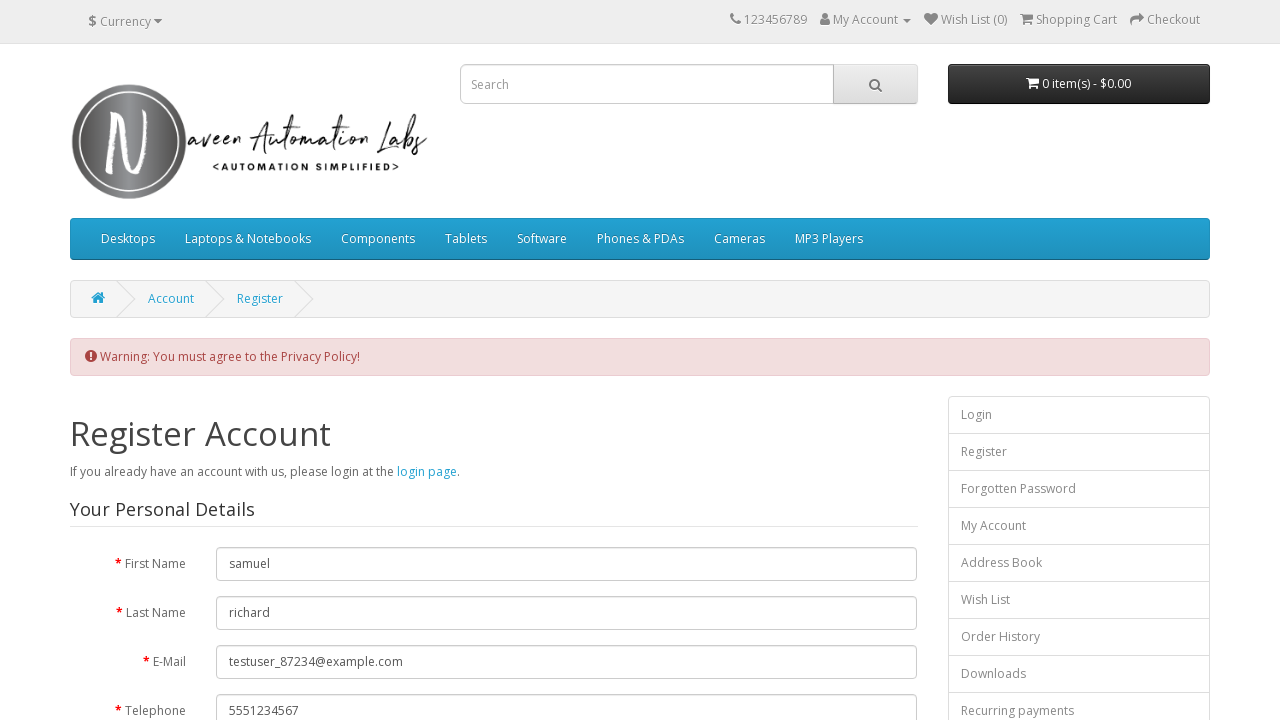

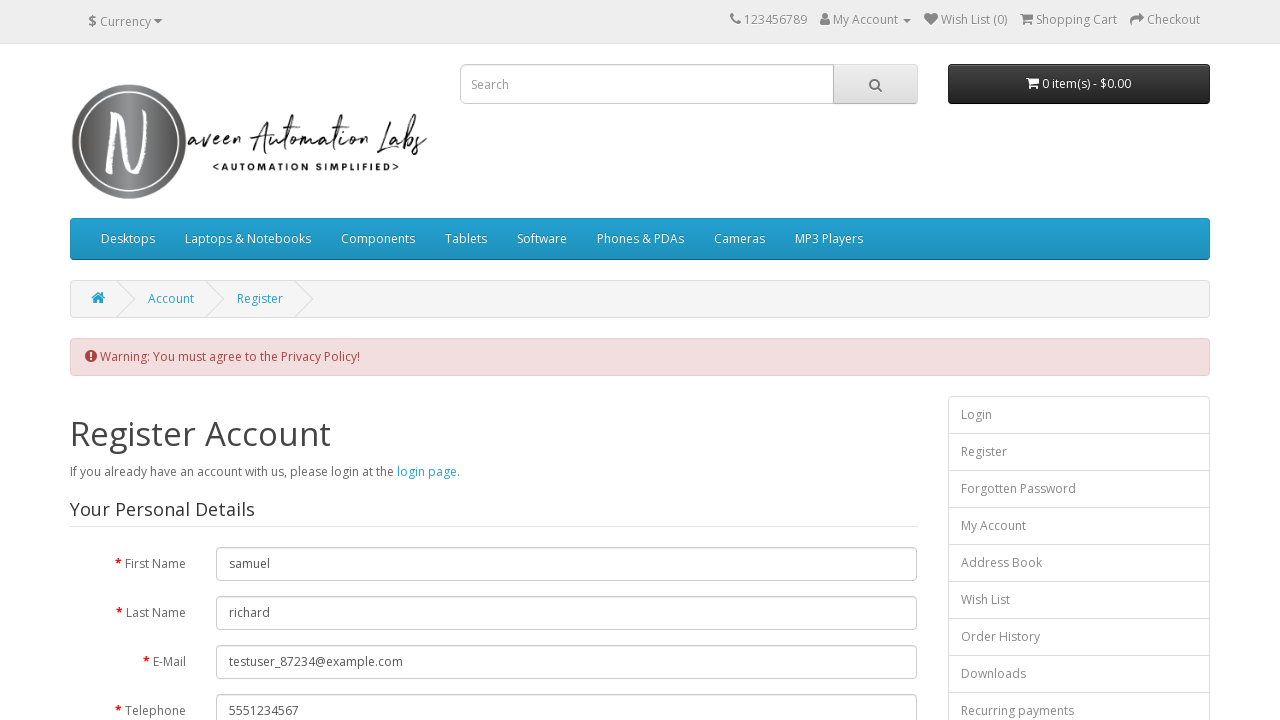